Tests user registration with minimum length username (3 chars) and password (8 chars) on a demo login form, verifying successful registration message appears.

Starting URL: https://anatoly-karpovich.github.io/demo-login-form/

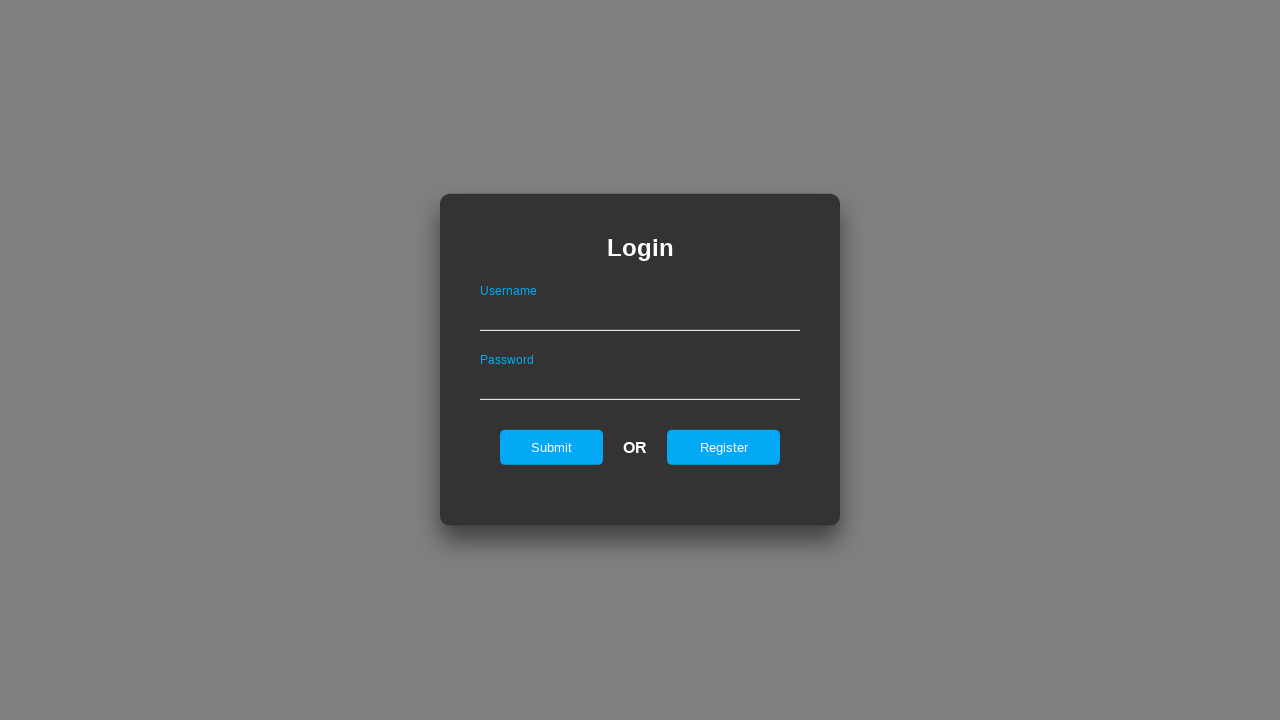

Clicked register button on login page to navigate to registration form at (724, 447) on #registerOnLogin
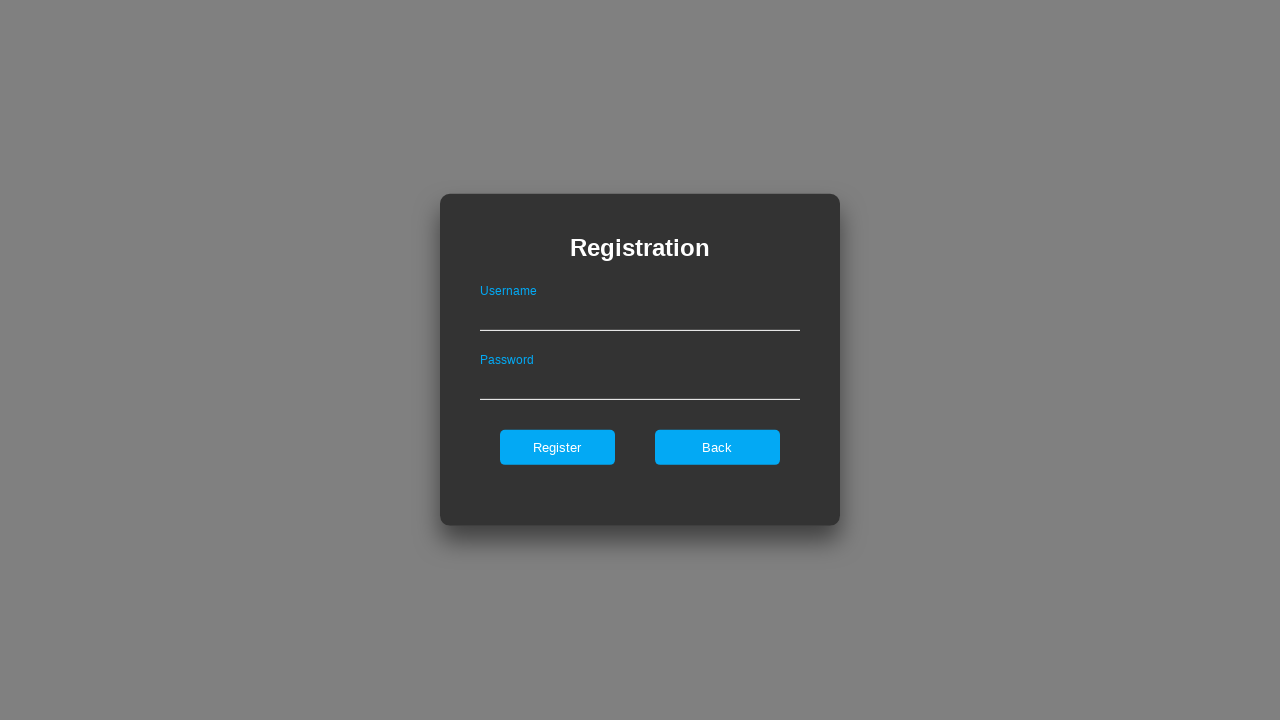

Registration form loaded and became visible
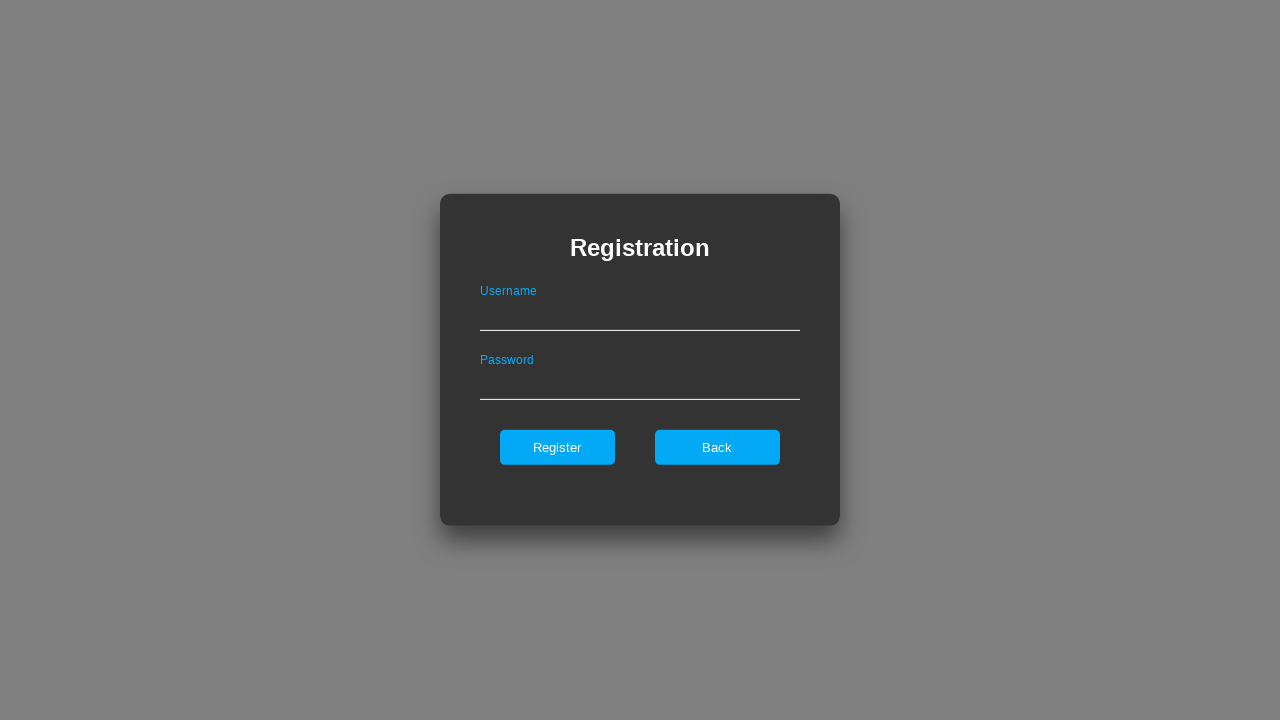

Filled username field with minimum length value 'nmg' (3 characters) on #userNameOnRegister
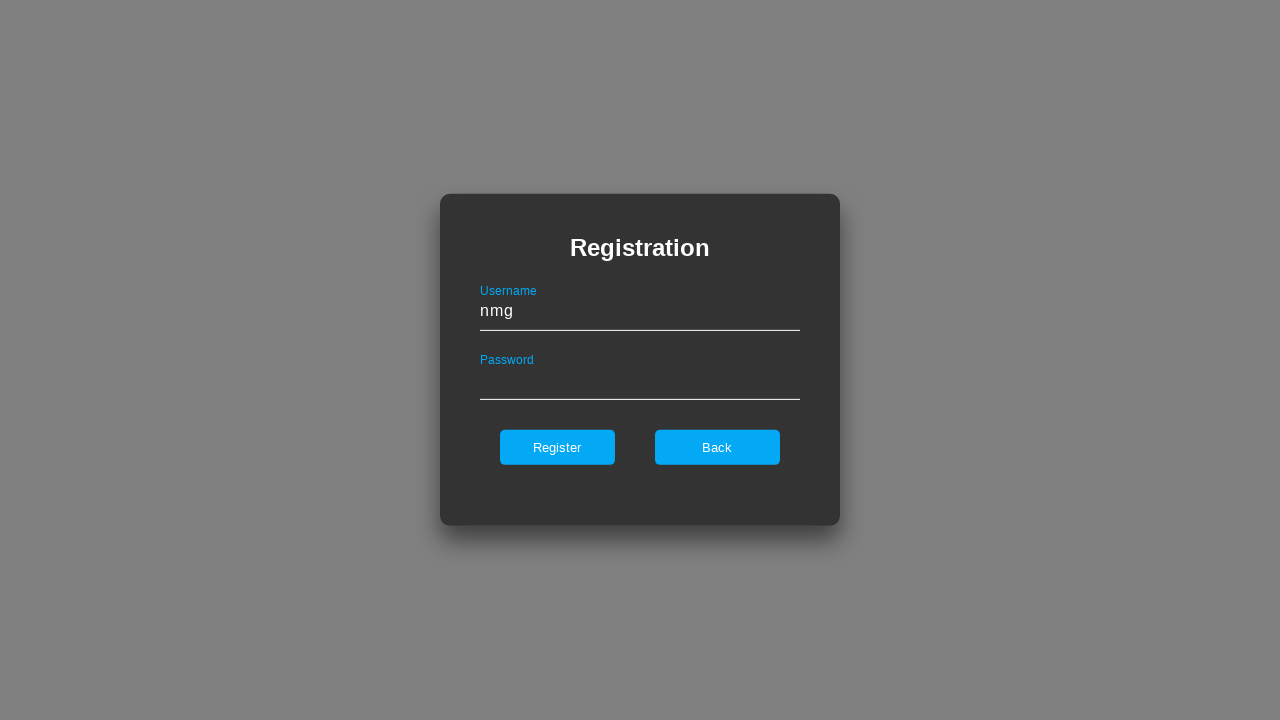

Filled password field with minimum length value 'Alex123@' (8 characters) on #passwordOnRegister
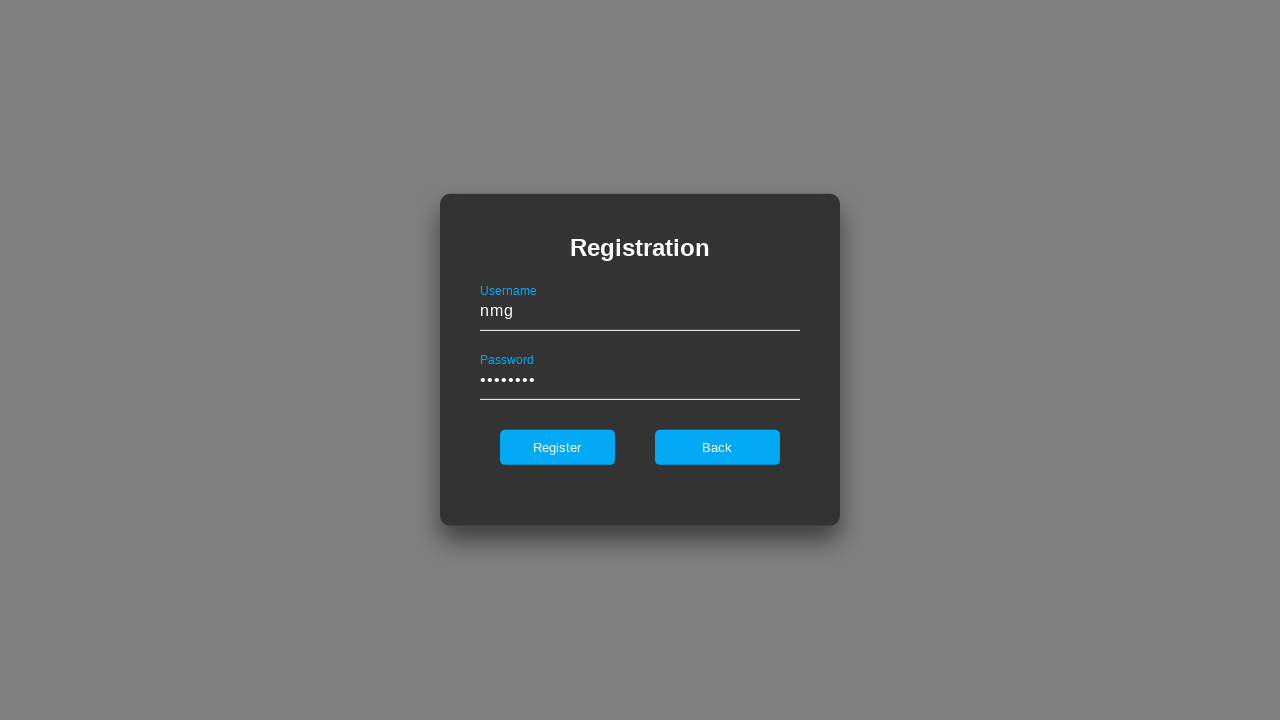

Clicked register button to submit registration form at (557, 447) on #register
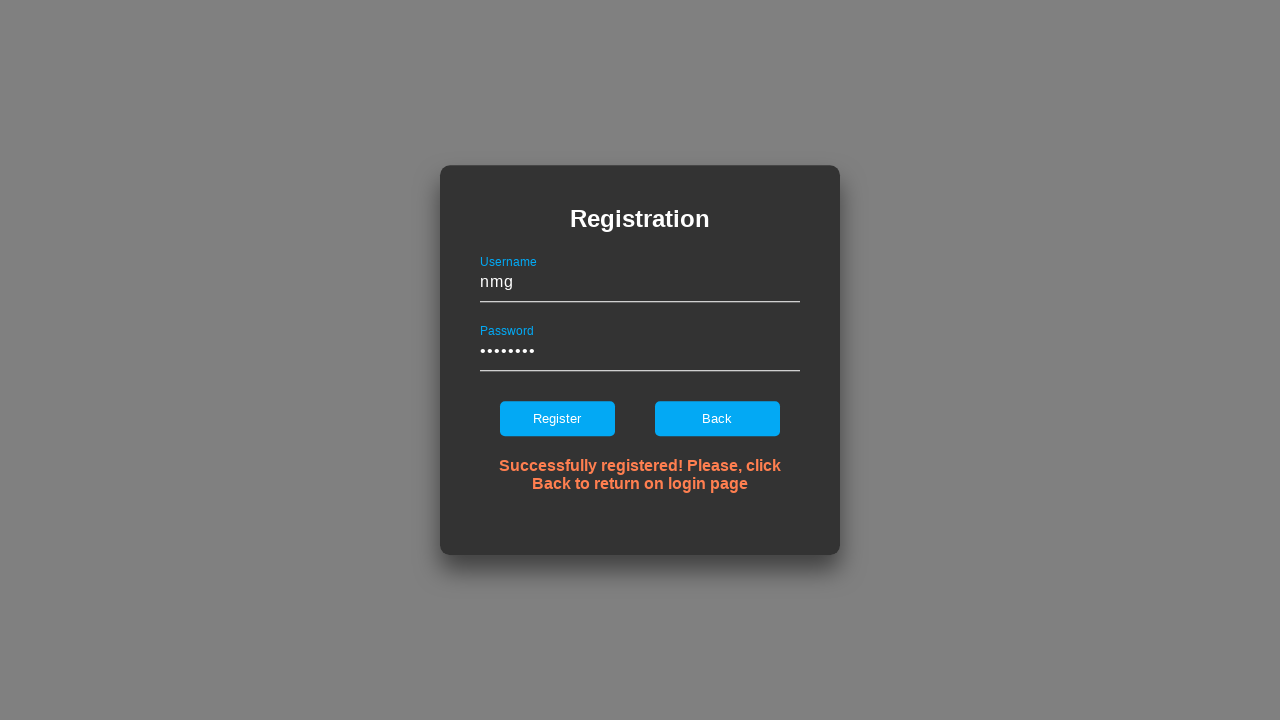

Successful registration message appeared on page
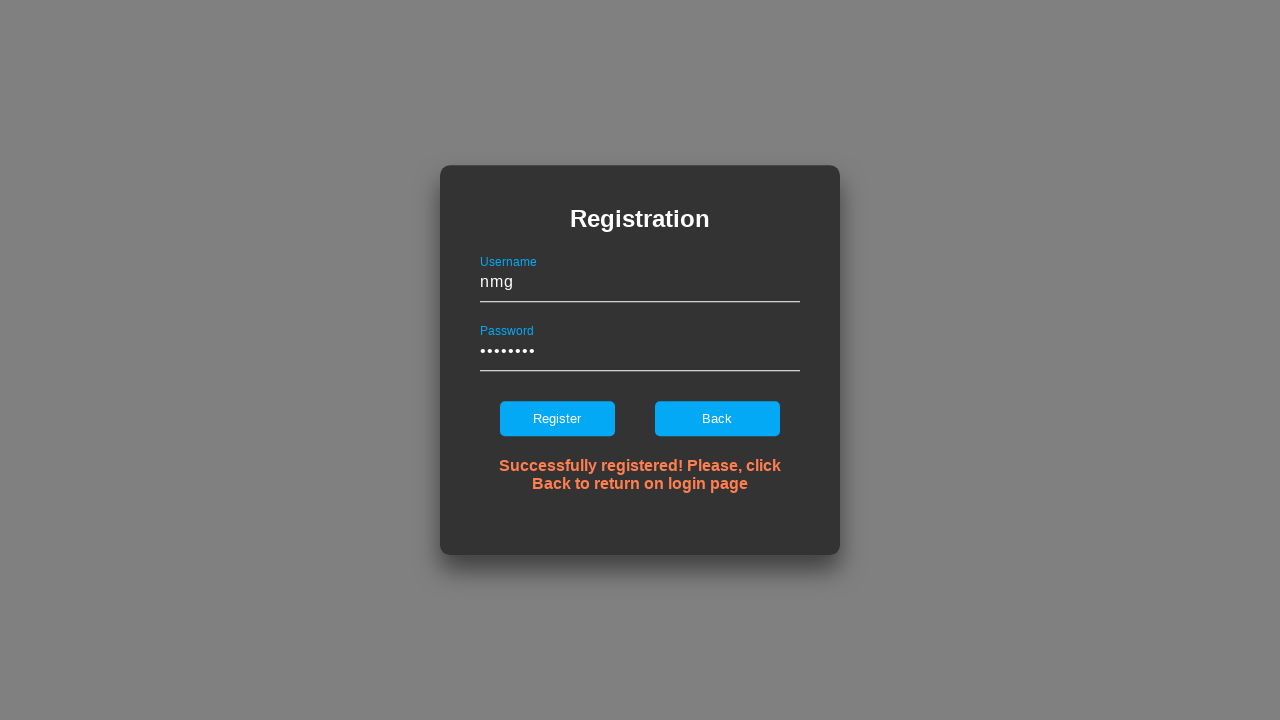

Back button is visible on registration success page
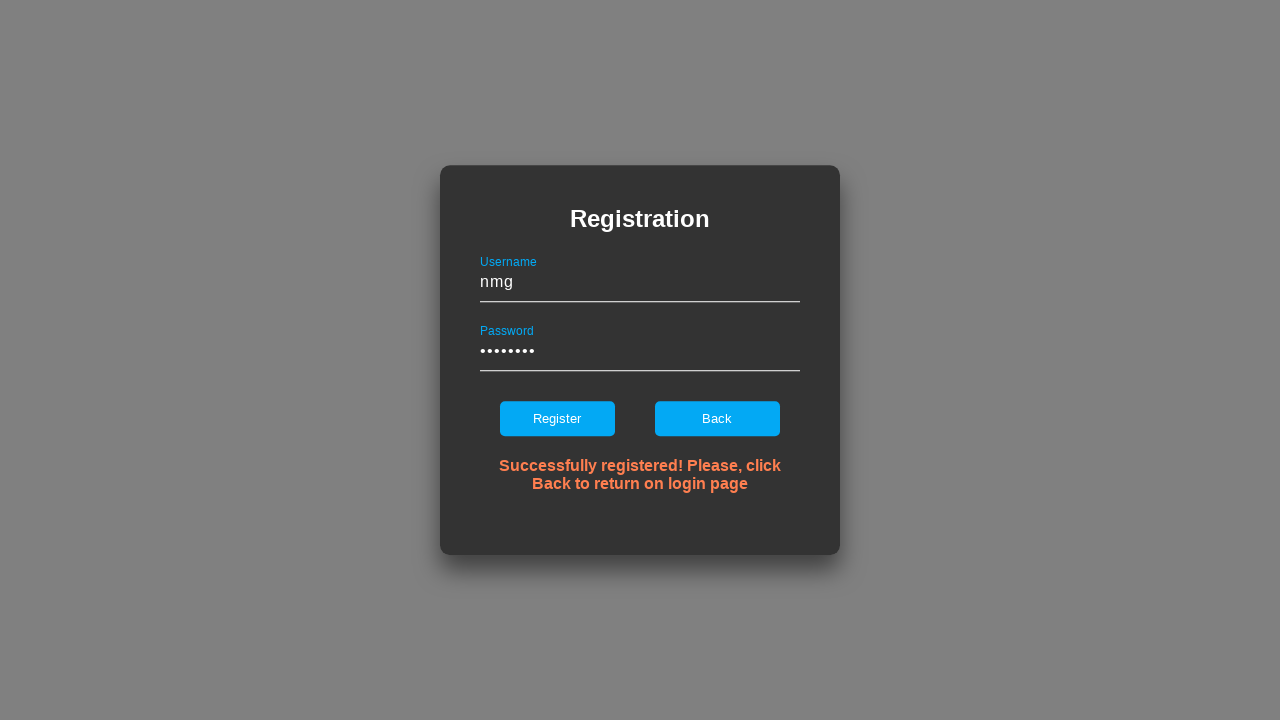

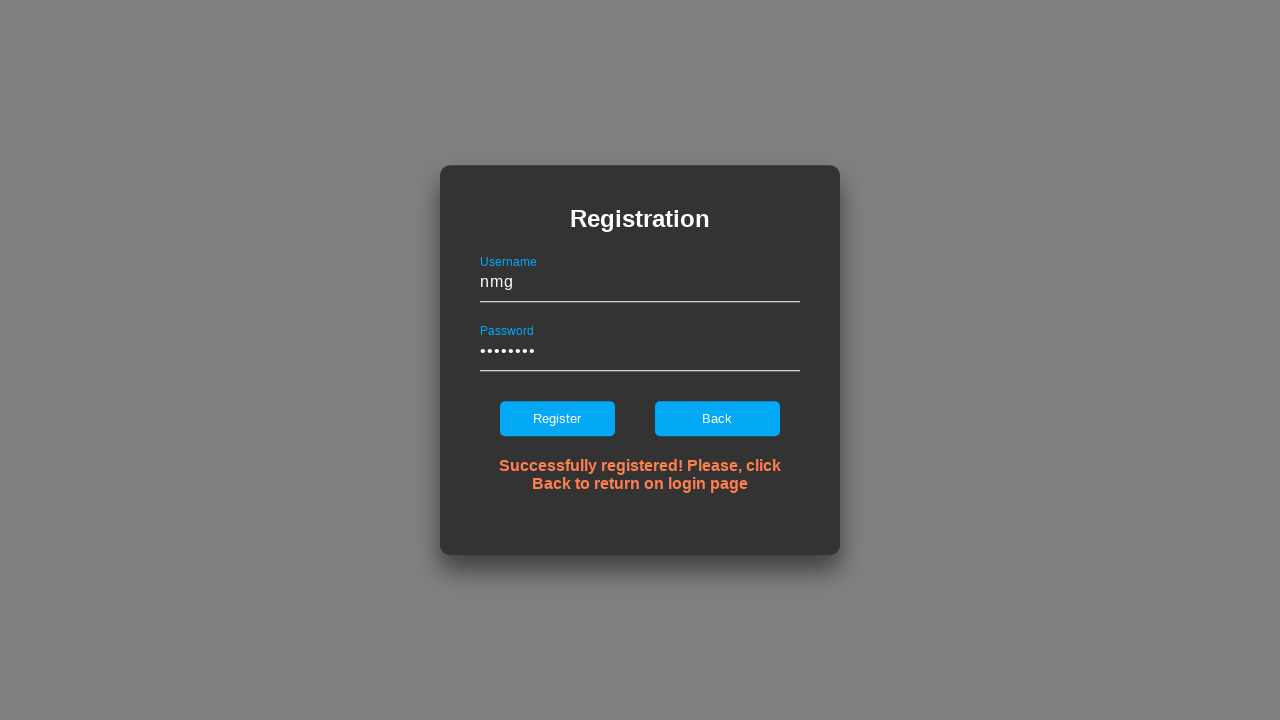